Tests JavaScript alert popup handling by triggering a prompt alert, entering text, and dismissing it

Starting URL: https://the-internet.herokuapp.com/javascript_alerts

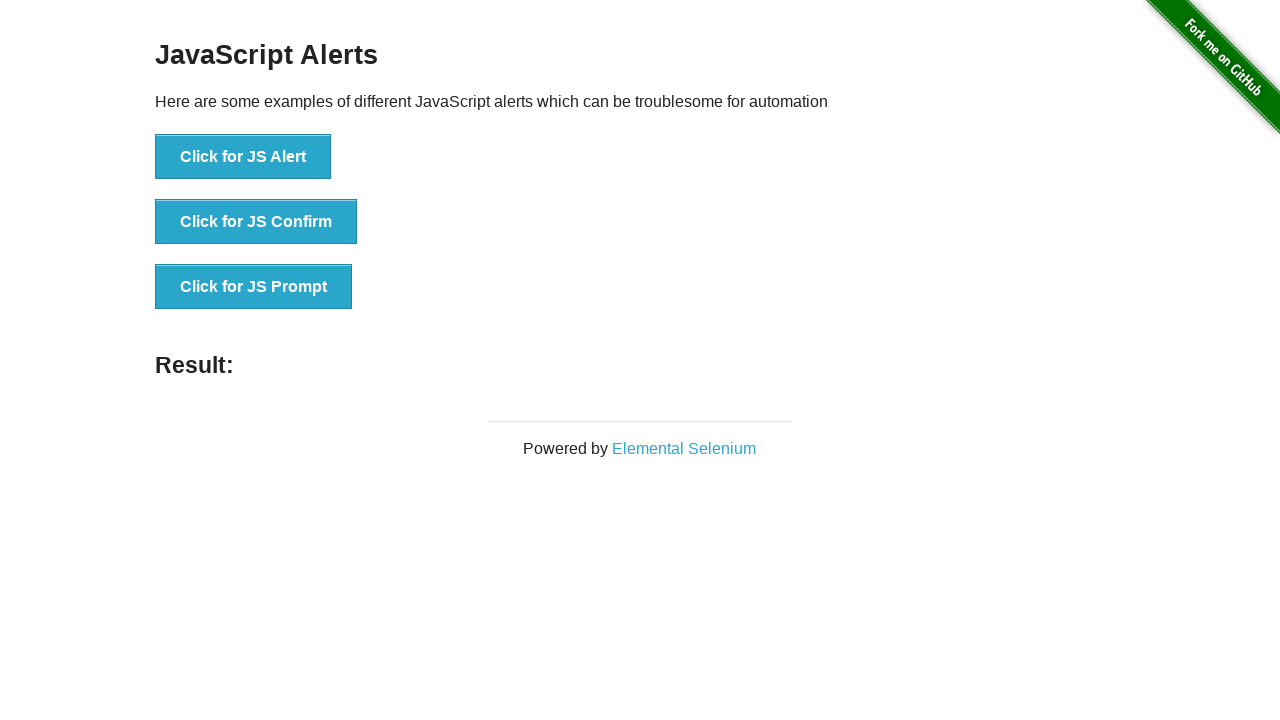

Clicked the JS Prompt button at (254, 287) on xpath=//button[text()='Click for JS Prompt']
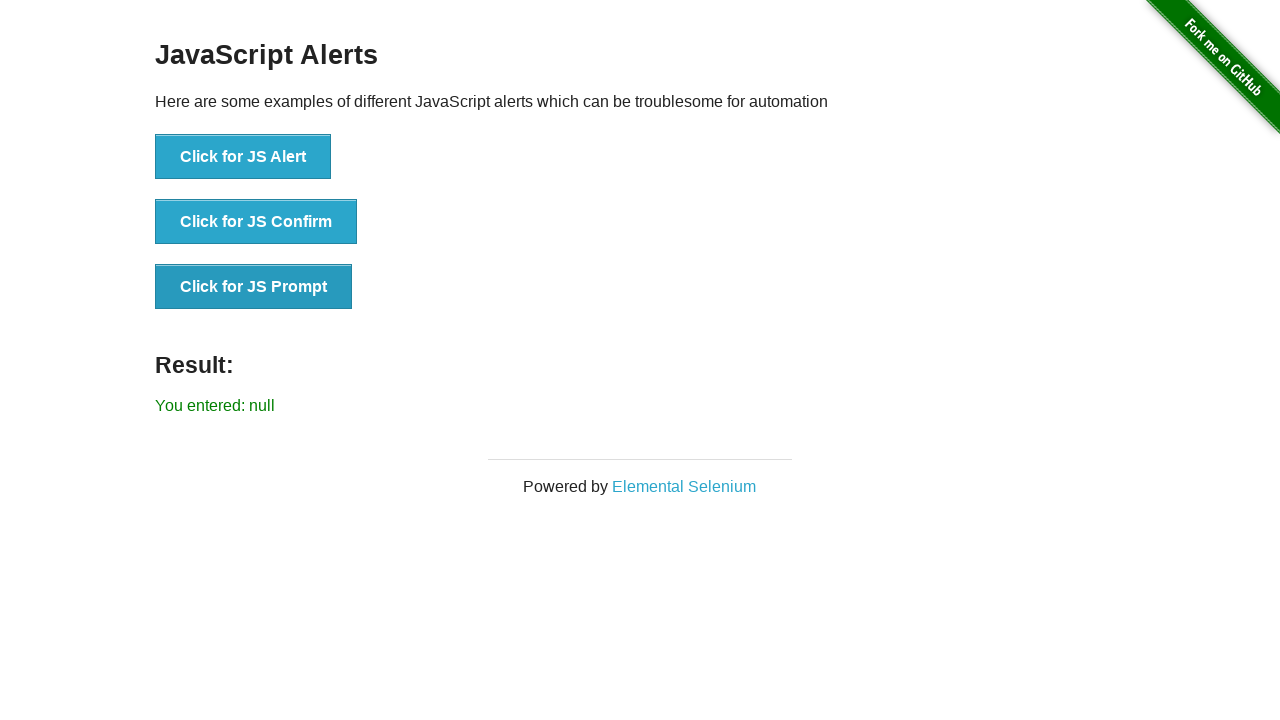

Set up dialog handler to accept prompt with text 'test automation selenium'
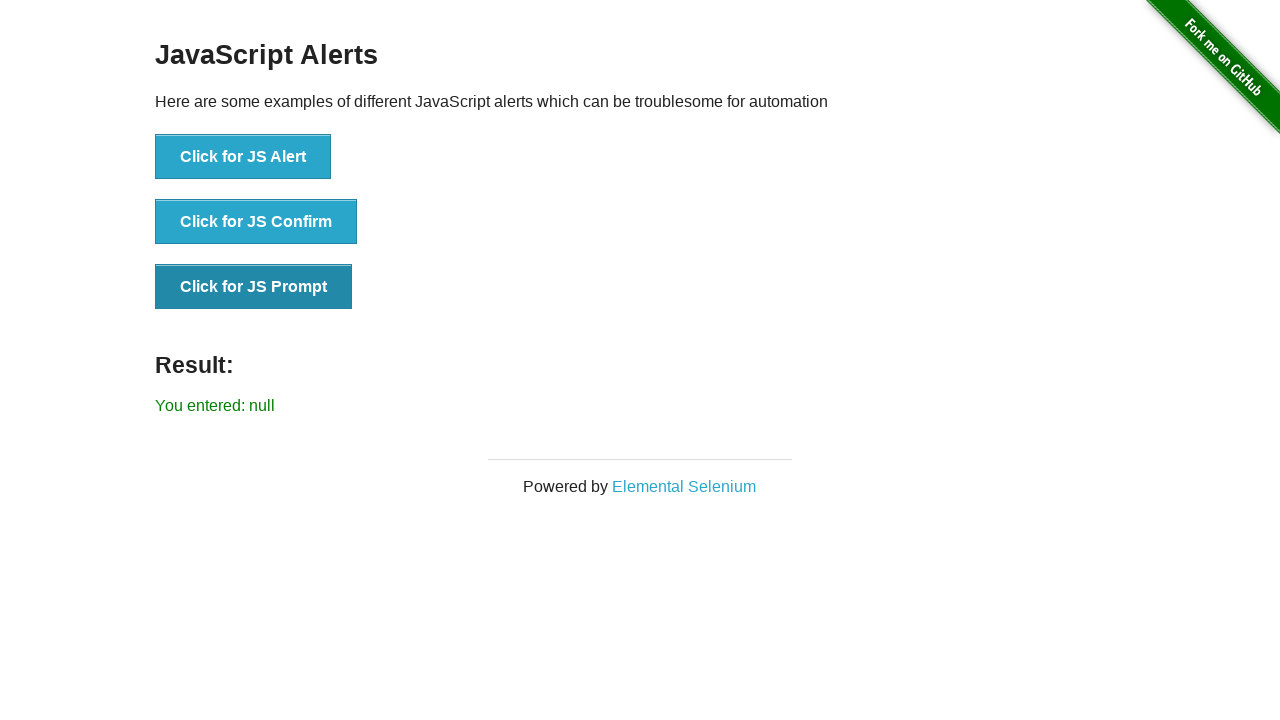

Clicked the JS Prompt button again to trigger the dialog at (254, 287) on xpath=//button[text()='Click for JS Prompt']
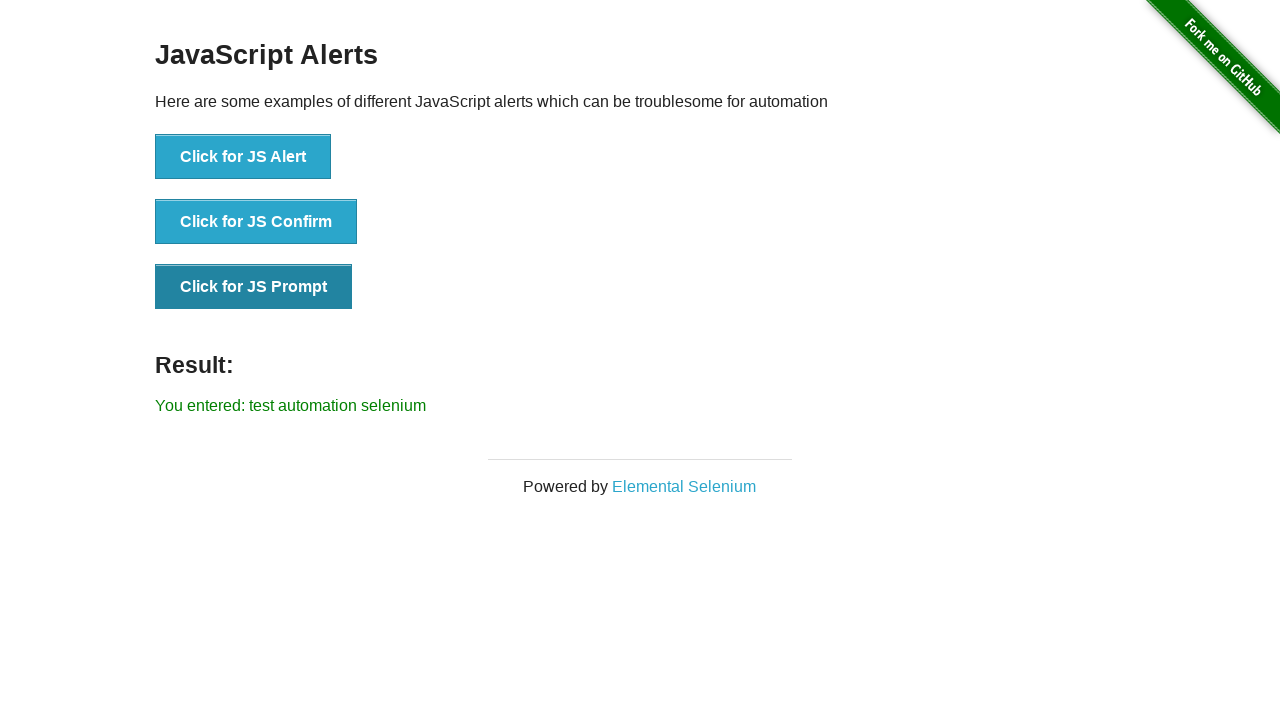

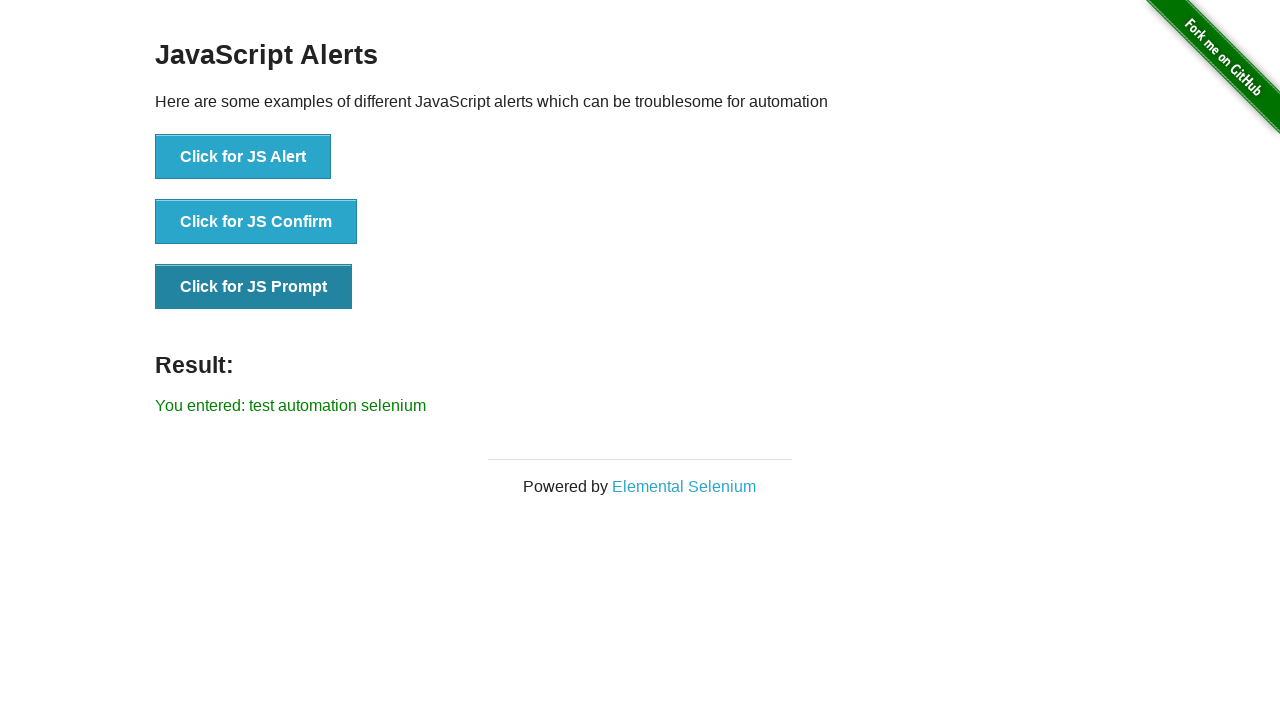